Tests JavaScript Confirm dialog handling by clicking a button that triggers a confirm dialog and dismissing it

Starting URL: https://the-internet.herokuapp.com/javascript_alerts

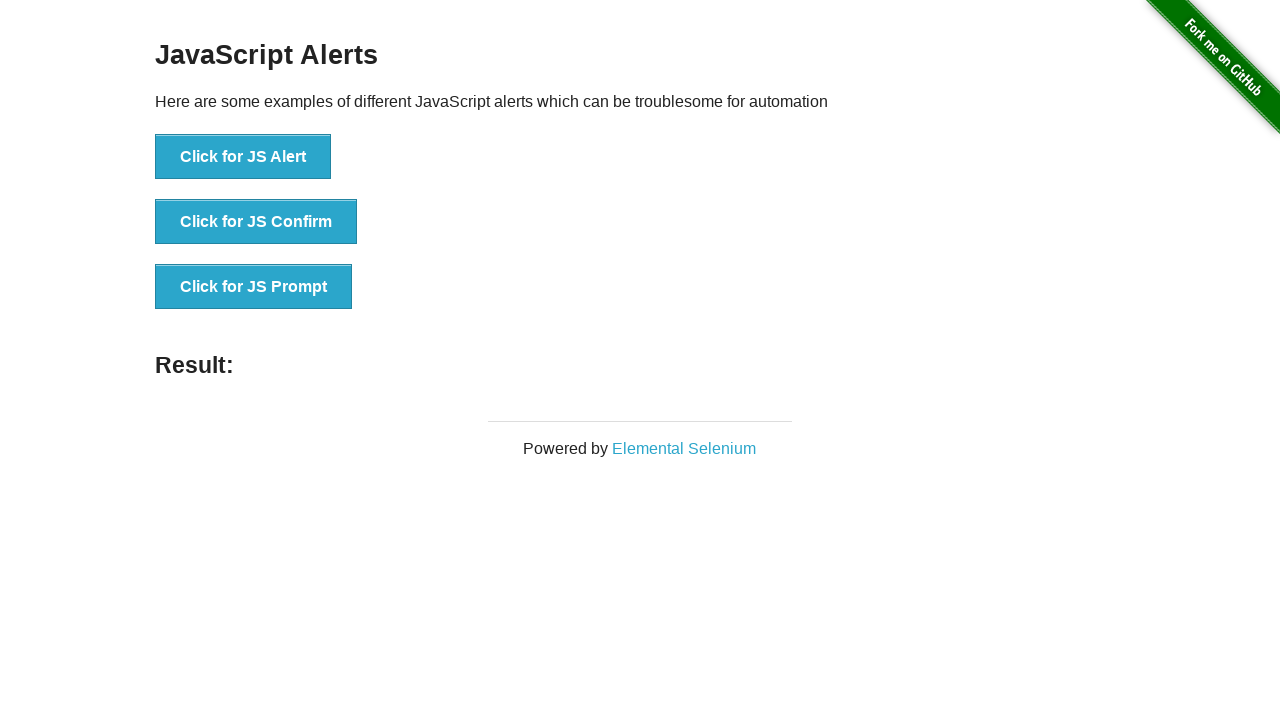

Set up dialog handler to dismiss confirm dialogs
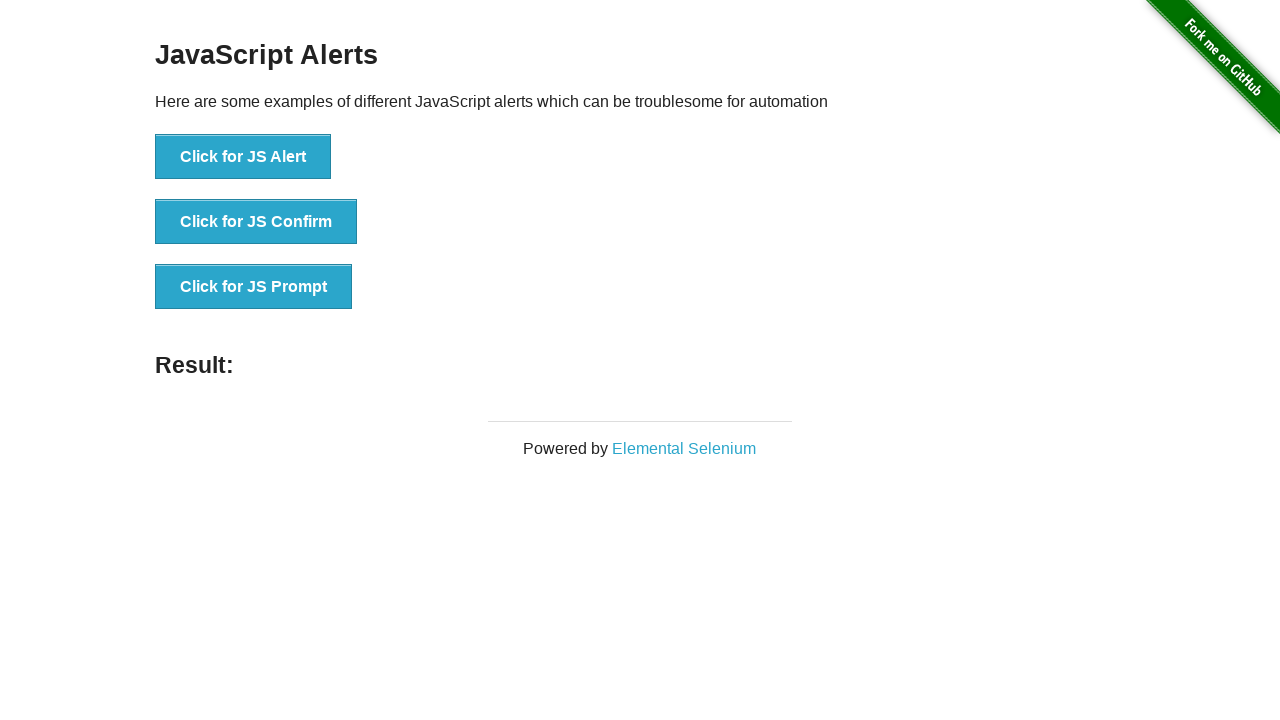

Clicked button to trigger JavaScript Confirm dialog at (256, 222) on button[onclick='jsConfirm()']
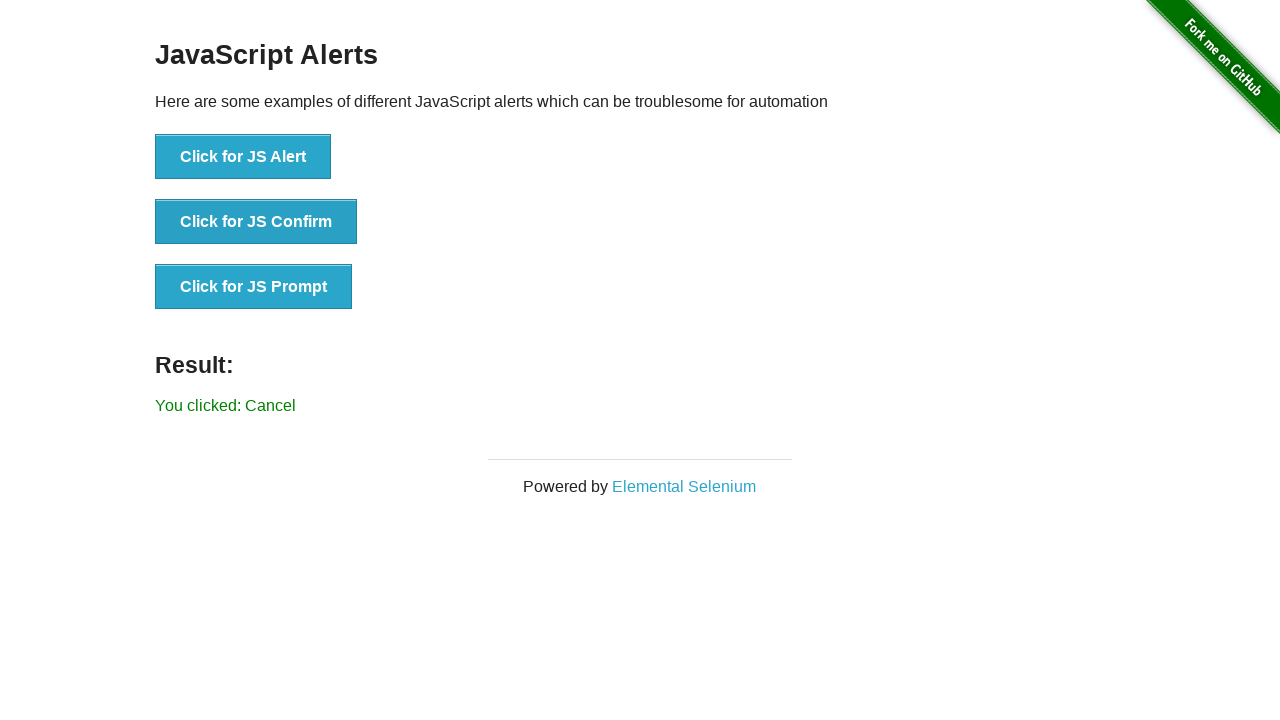

Confirm dialog was dismissed and result element loaded
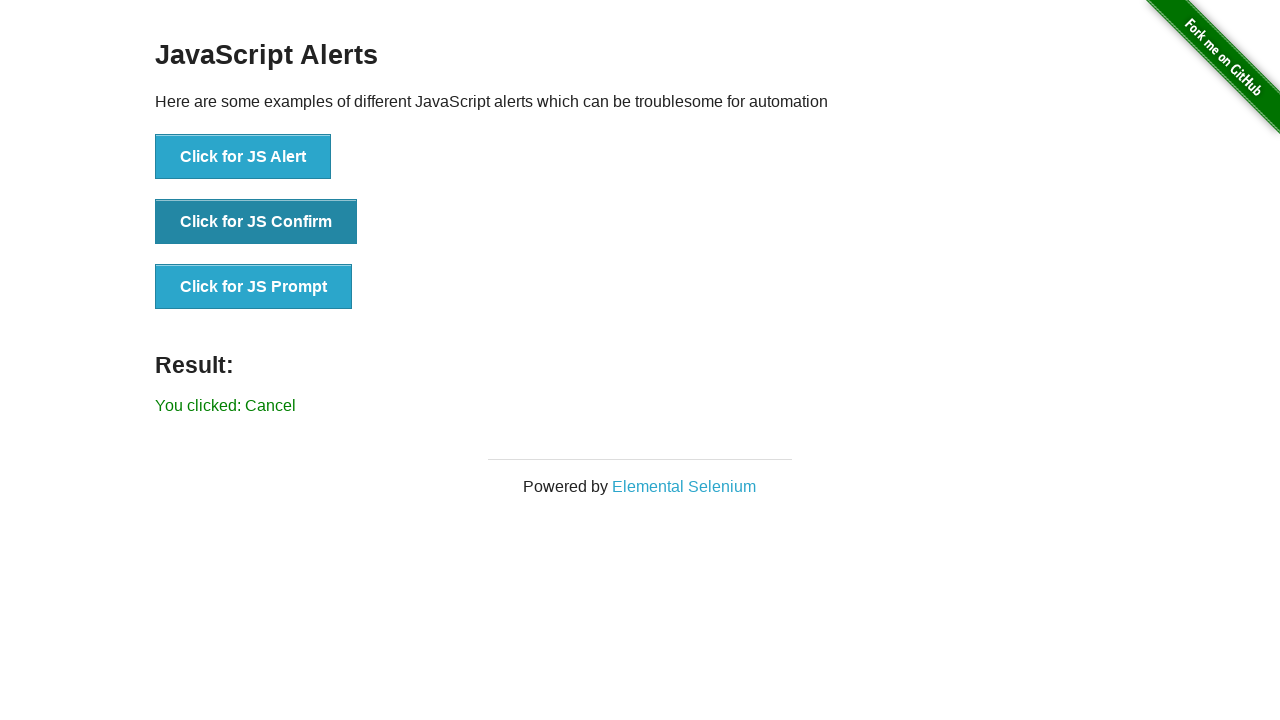

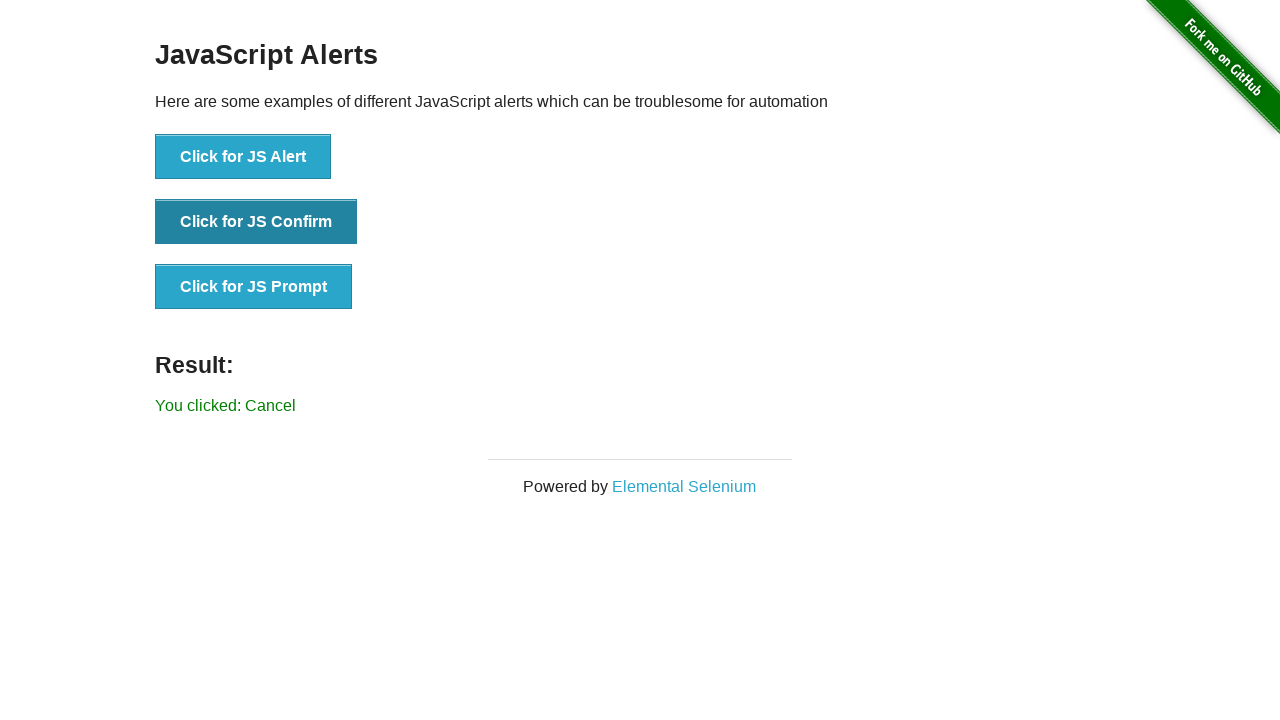